Tests that new todo items are appended to the bottom of the list by creating 3 items and verifying the count

Starting URL: https://demo.playwright.dev/todomvc

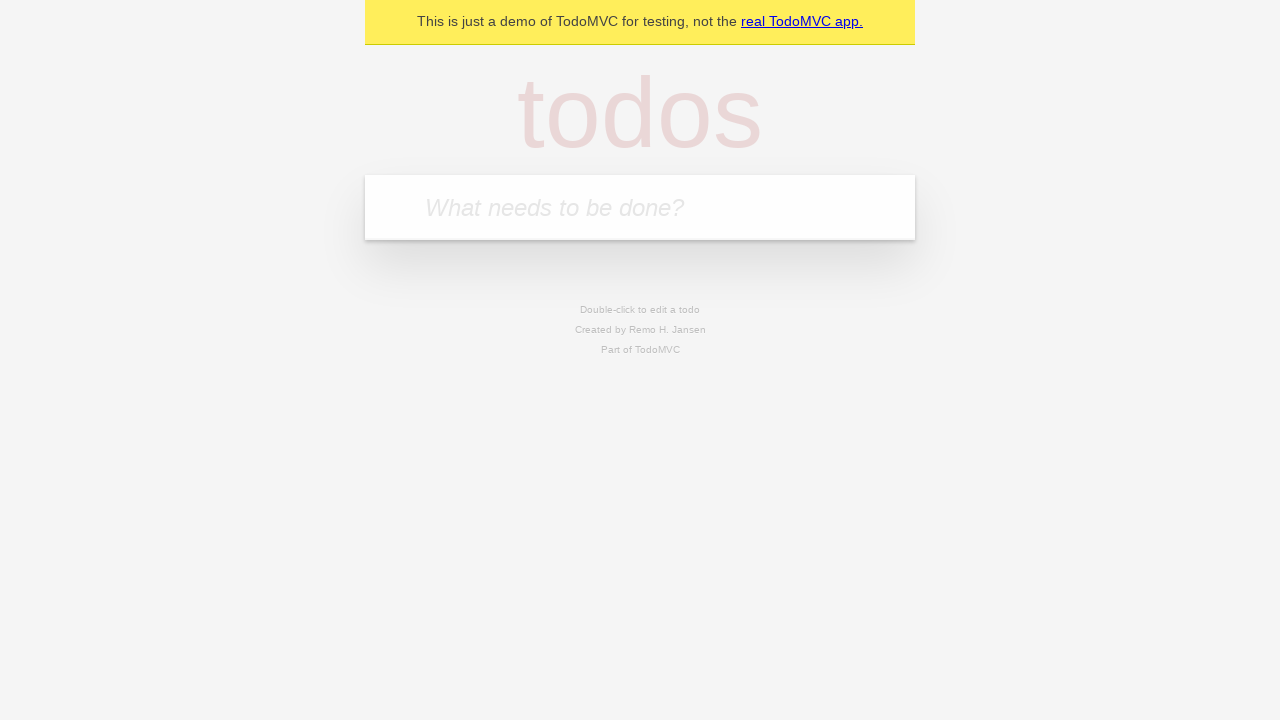

Filled todo input field with 'buy some cheese' on internal:attr=[placeholder="What needs to be done?"i]
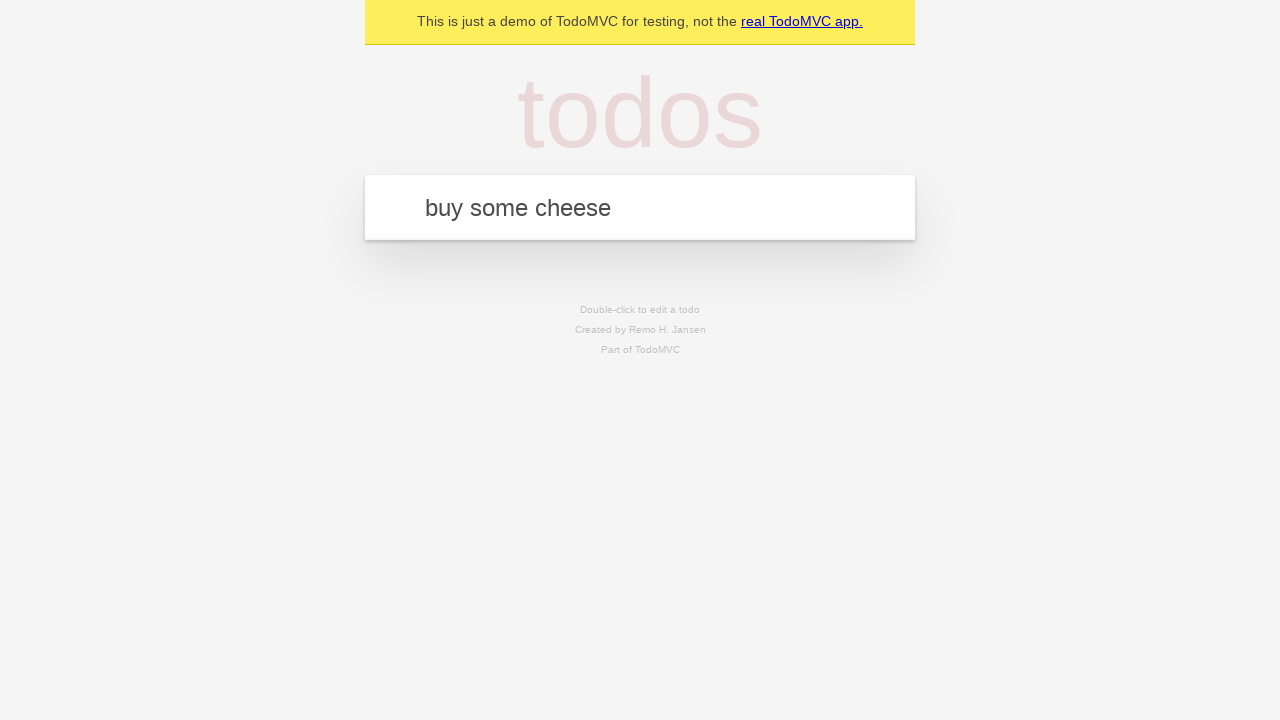

Pressed Enter to add 'buy some cheese' to the todo list on internal:attr=[placeholder="What needs to be done?"i]
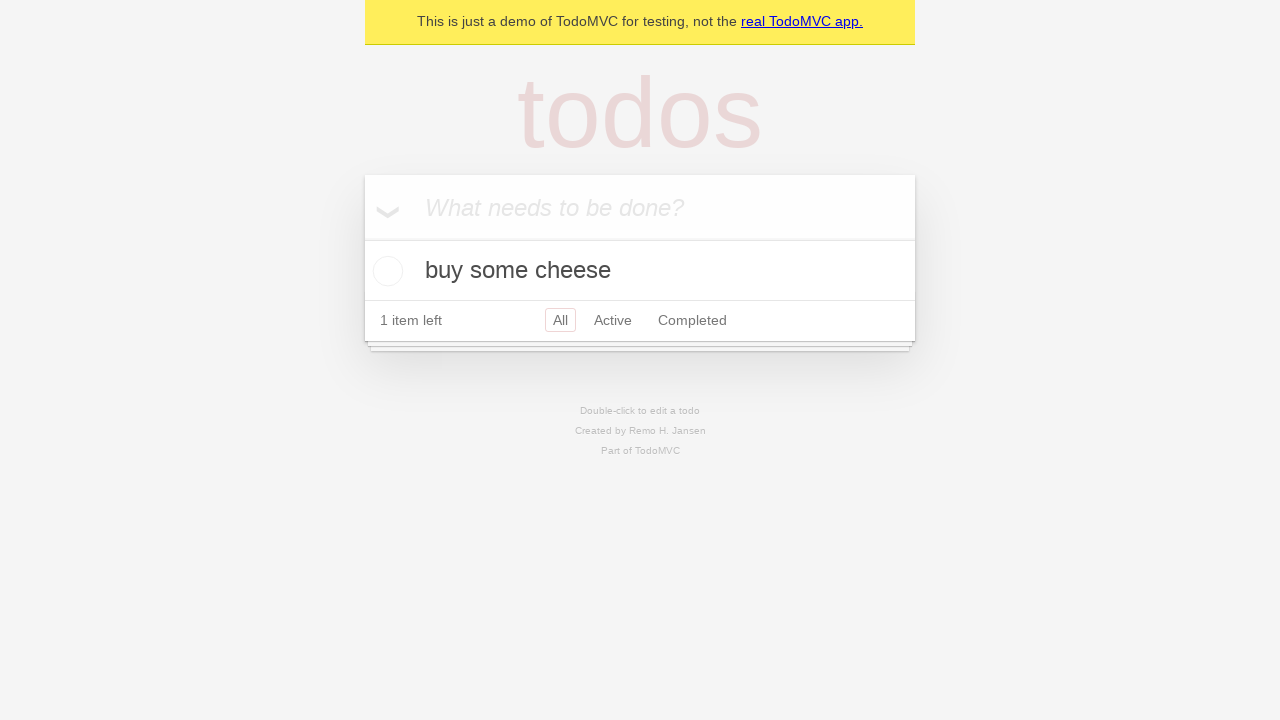

Filled todo input field with 'feed the cat' on internal:attr=[placeholder="What needs to be done?"i]
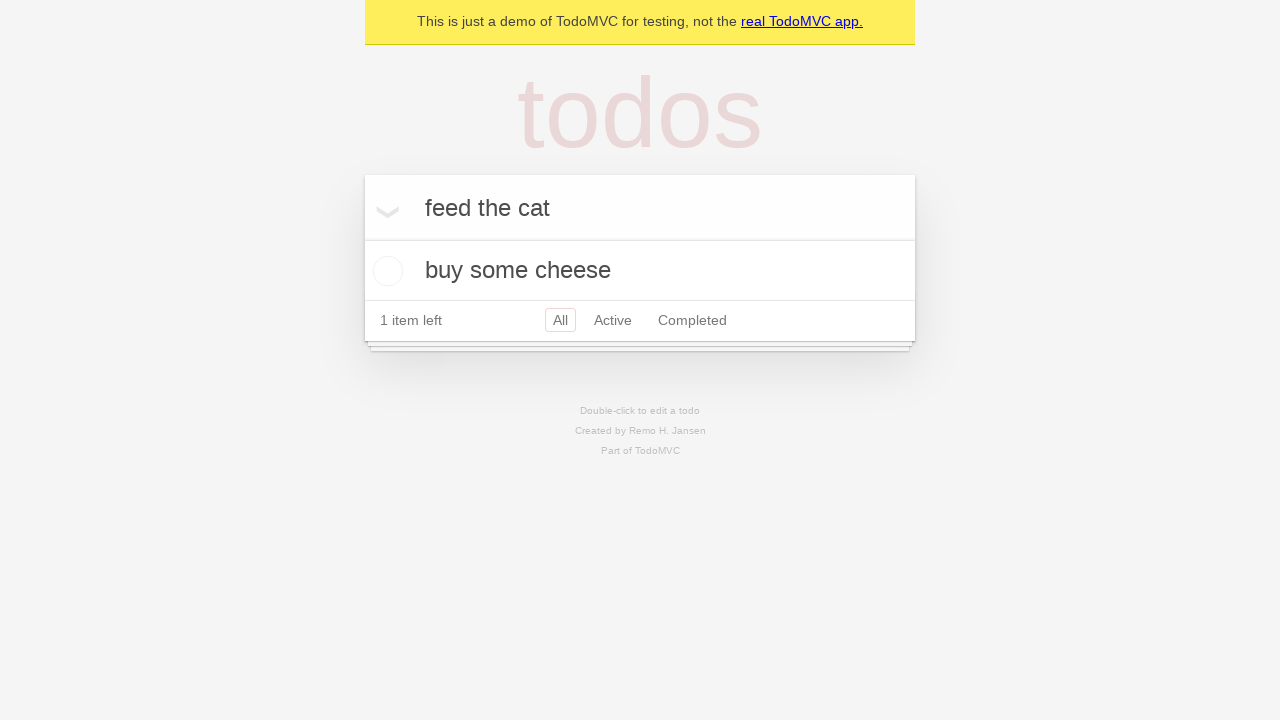

Pressed Enter to add 'feed the cat' to the todo list on internal:attr=[placeholder="What needs to be done?"i]
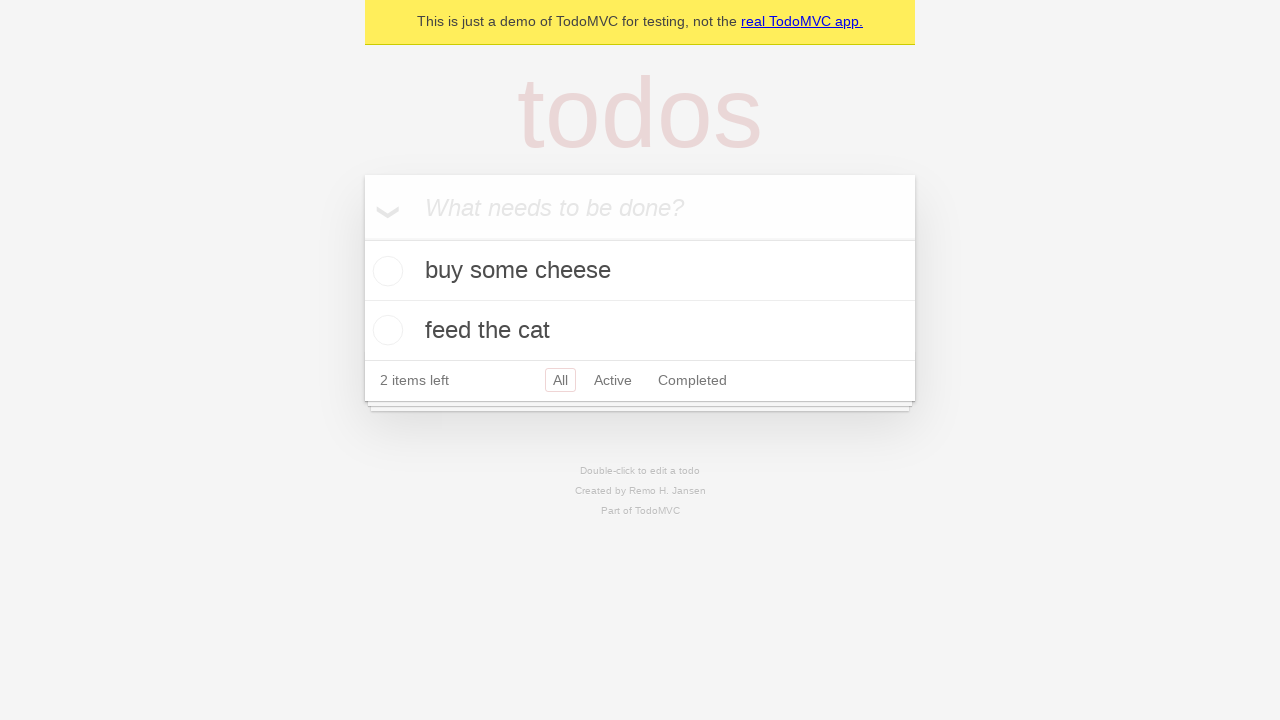

Filled todo input field with 'book a doctors appointment' on internal:attr=[placeholder="What needs to be done?"i]
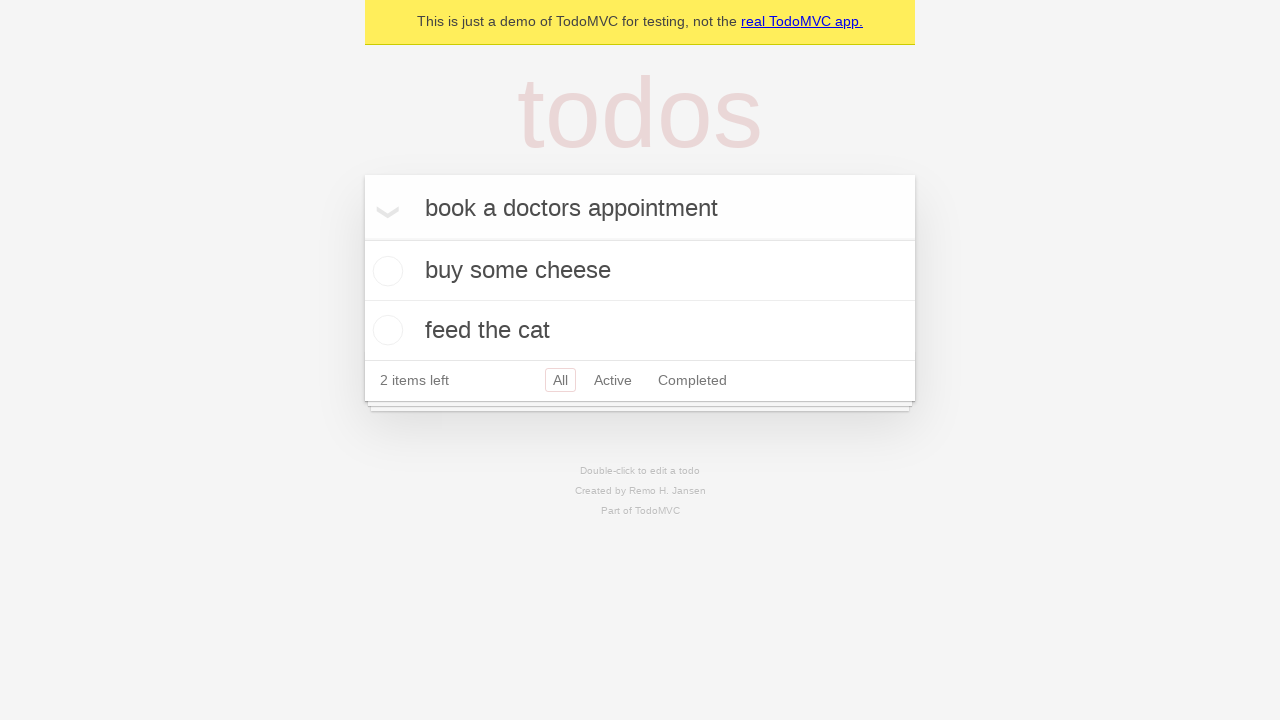

Pressed Enter to add 'book a doctors appointment' to the todo list on internal:attr=[placeholder="What needs to be done?"i]
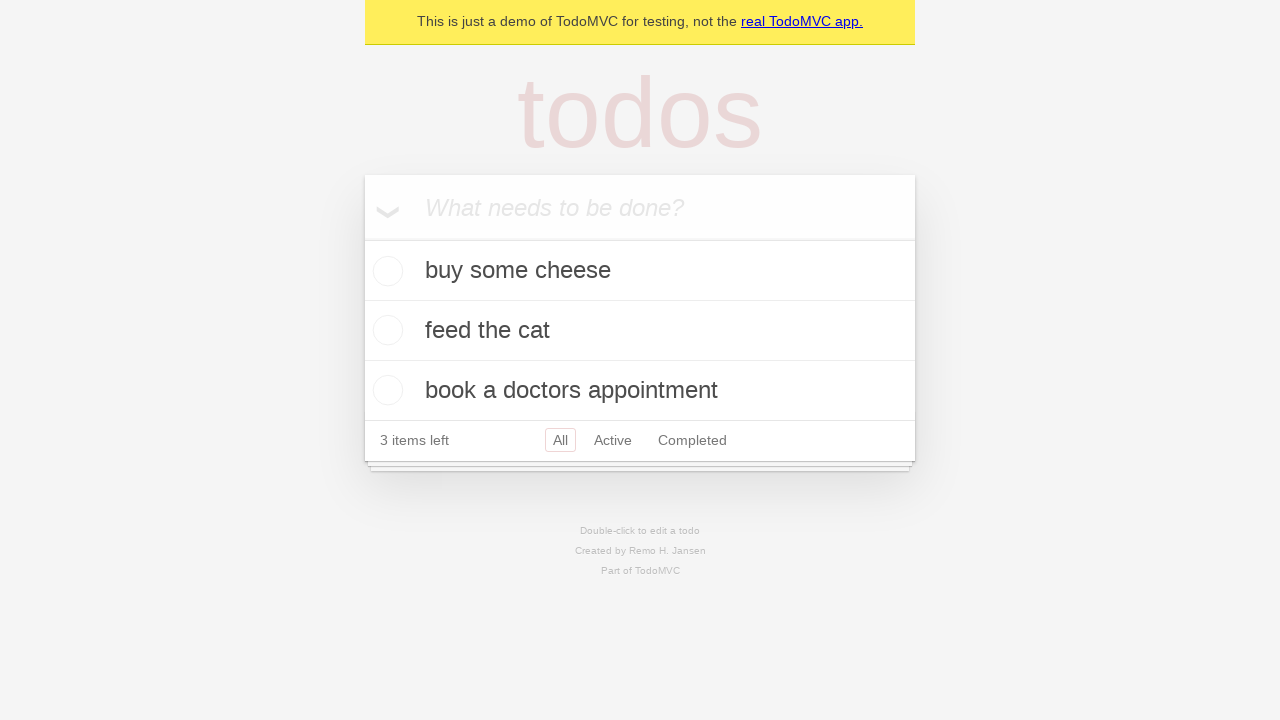

Verified that all 3 todo items were added and count displays '3 items left'
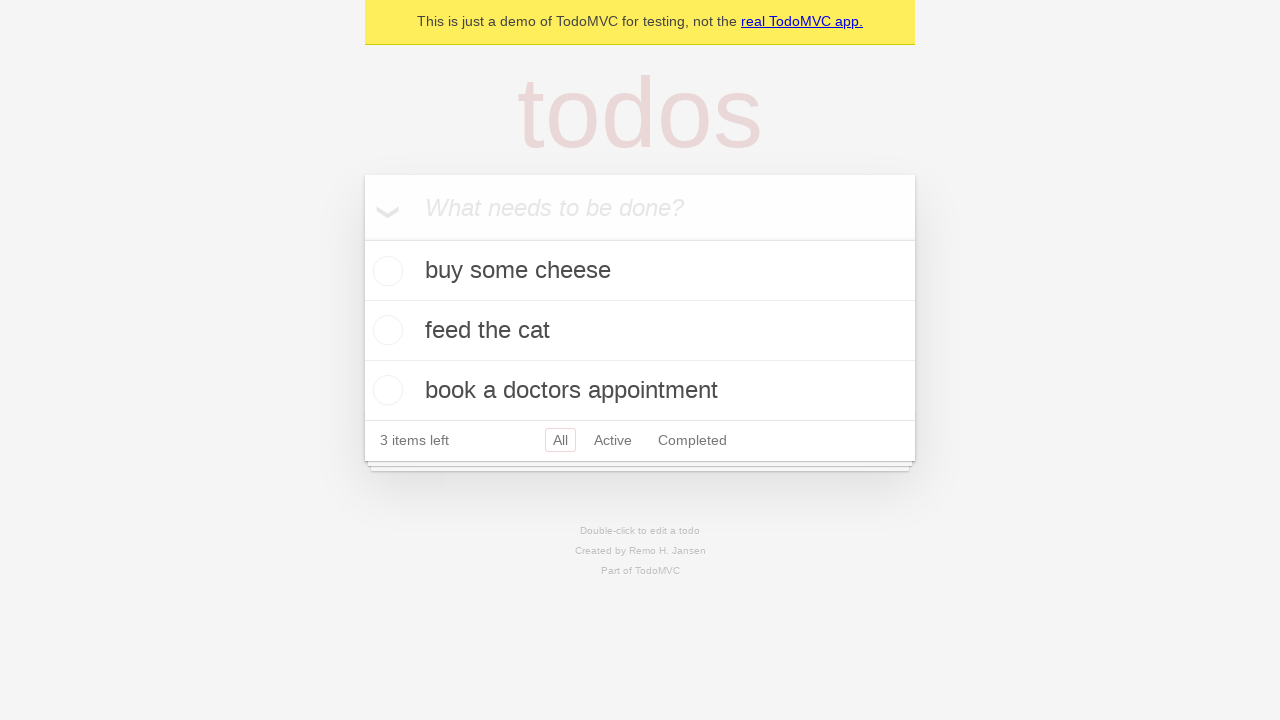

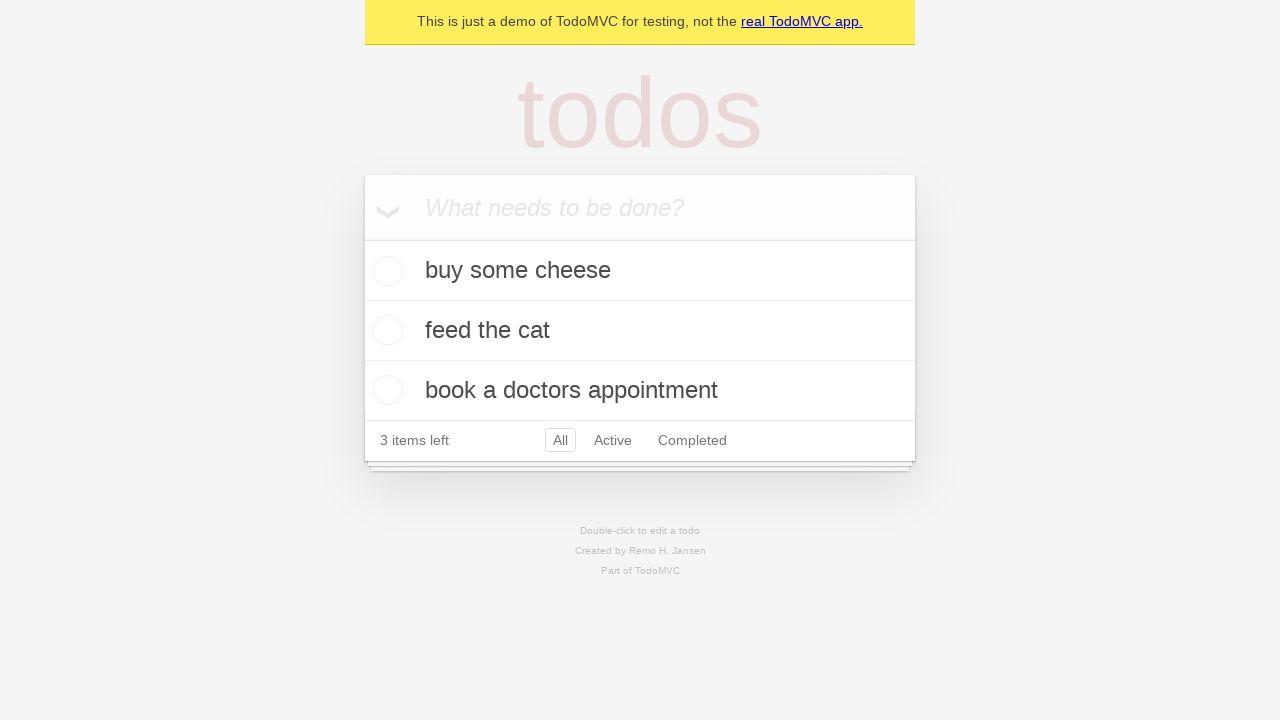